Clicks on the Pricing link and waits for navigation to the pricing page, then verifies the page title

Starting URL: https://www.checklyhq.com/

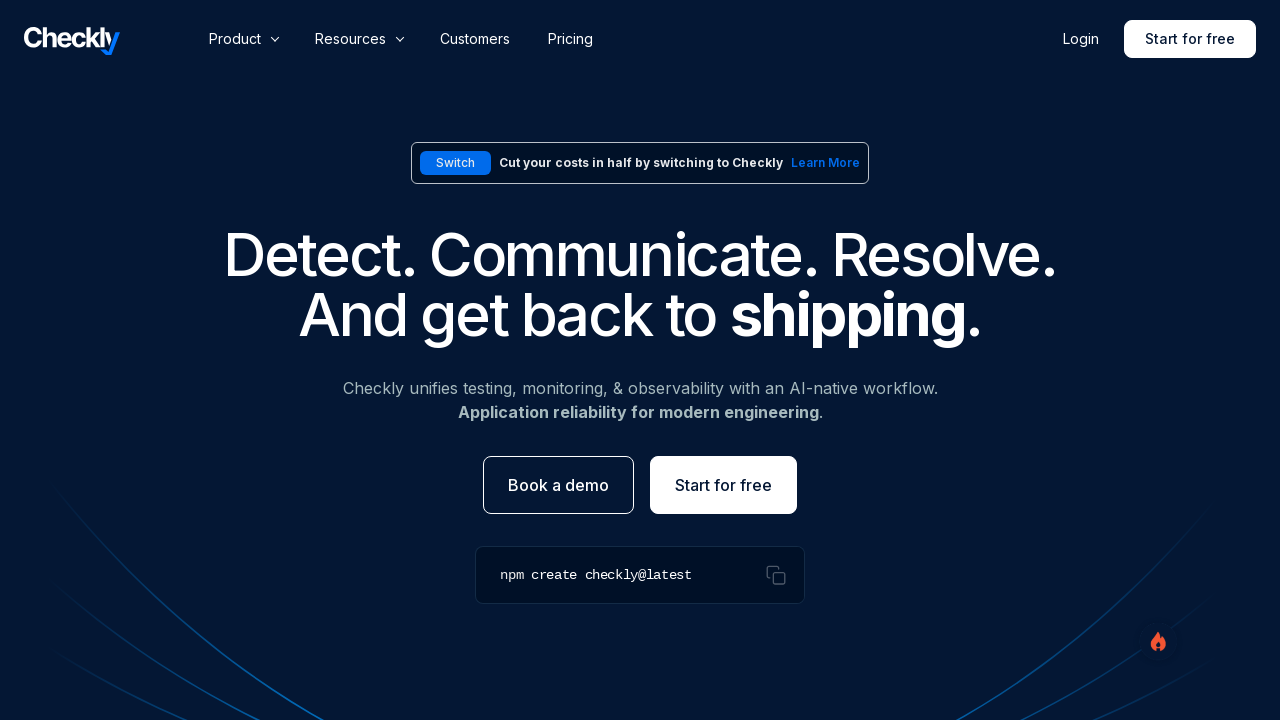

Located the Pricing link in navigation
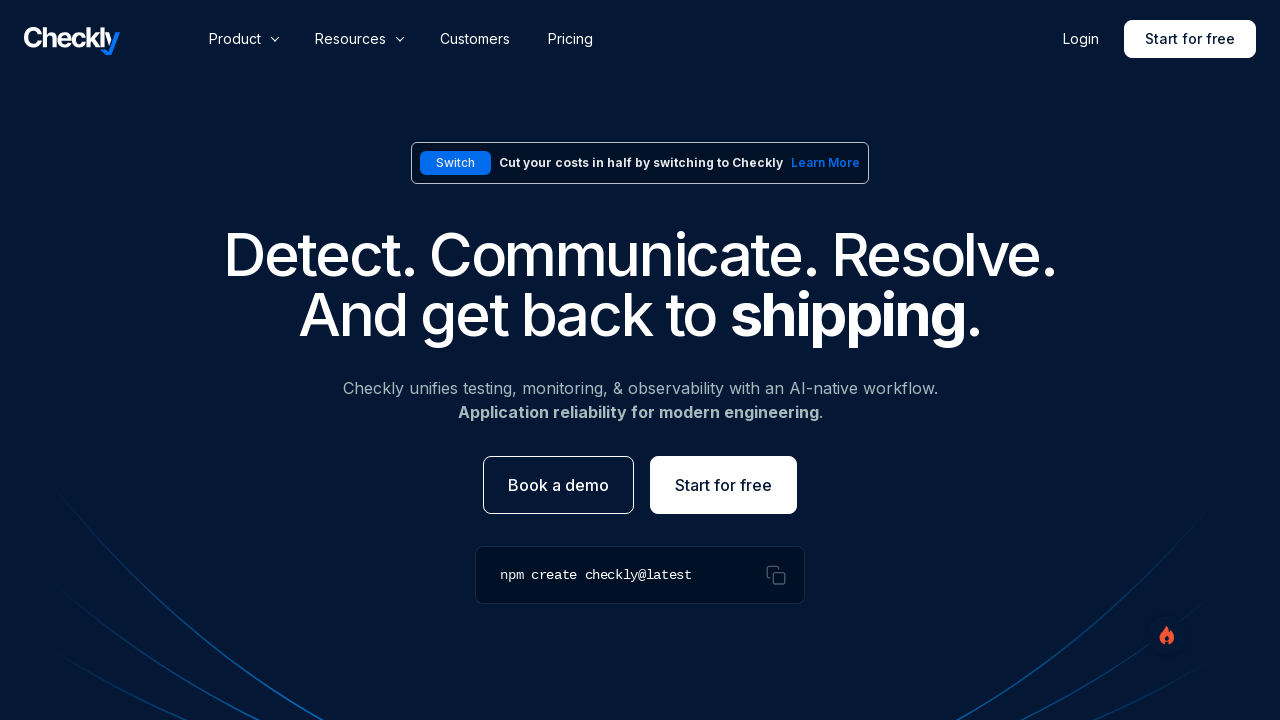

Clicked the Pricing link at (570, 39) on #nav a >> text='Pricing' >> nth=0
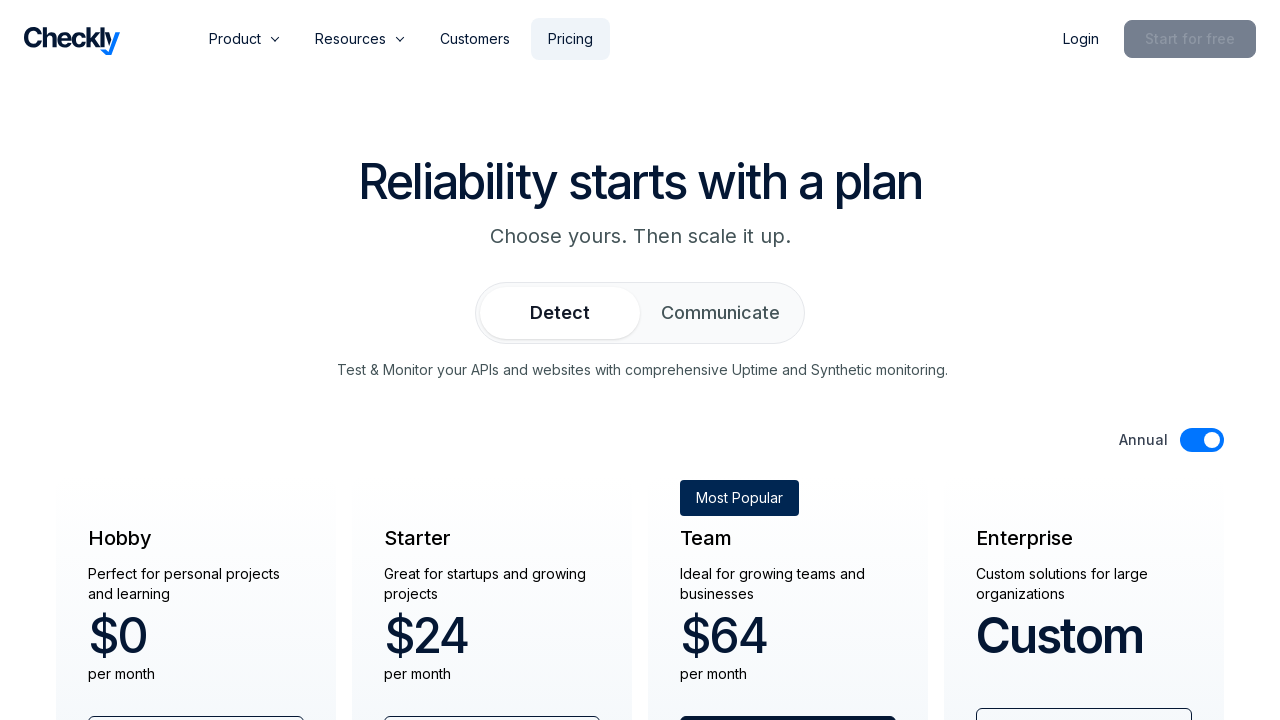

Waited for navigation to pricing page
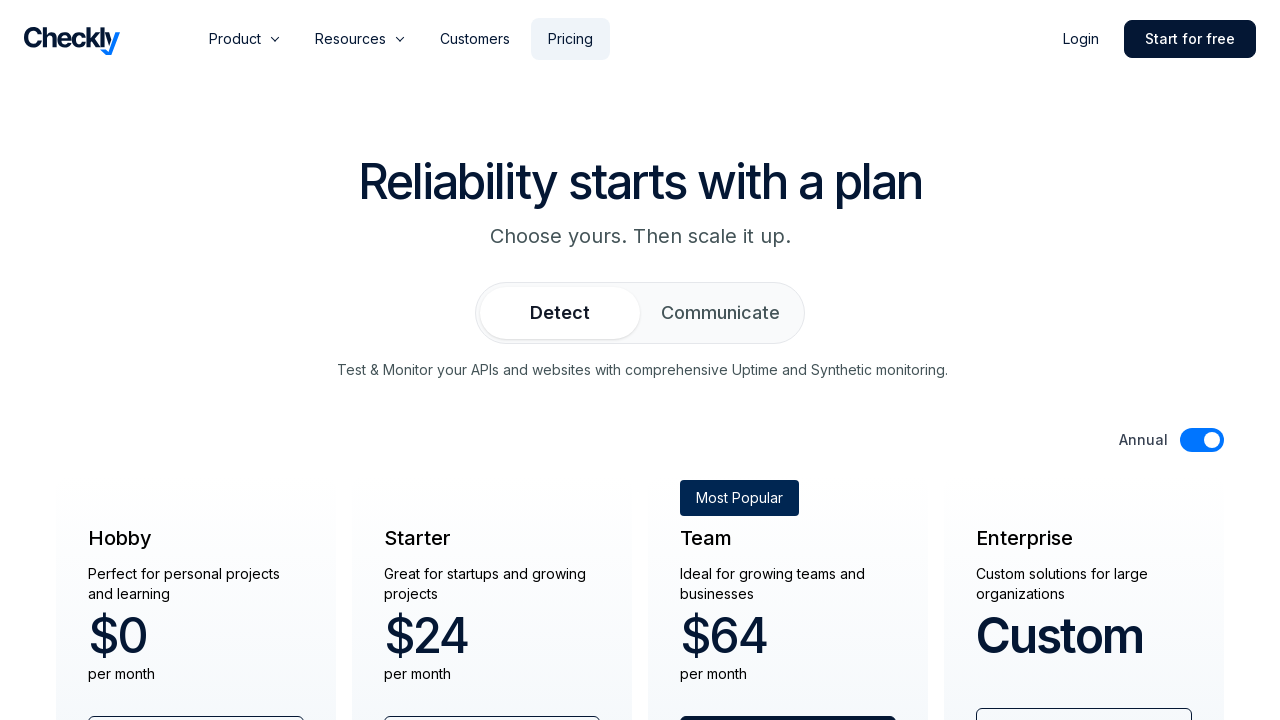

Verified page title contains 'pricing'
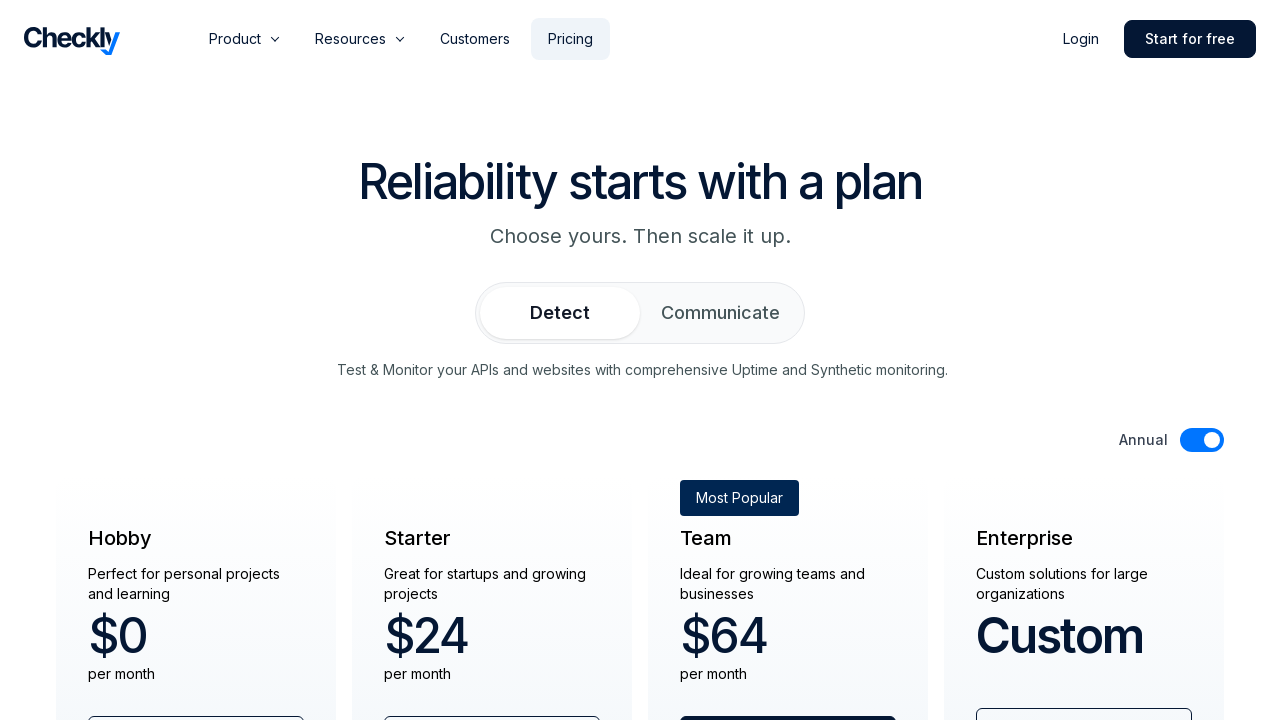

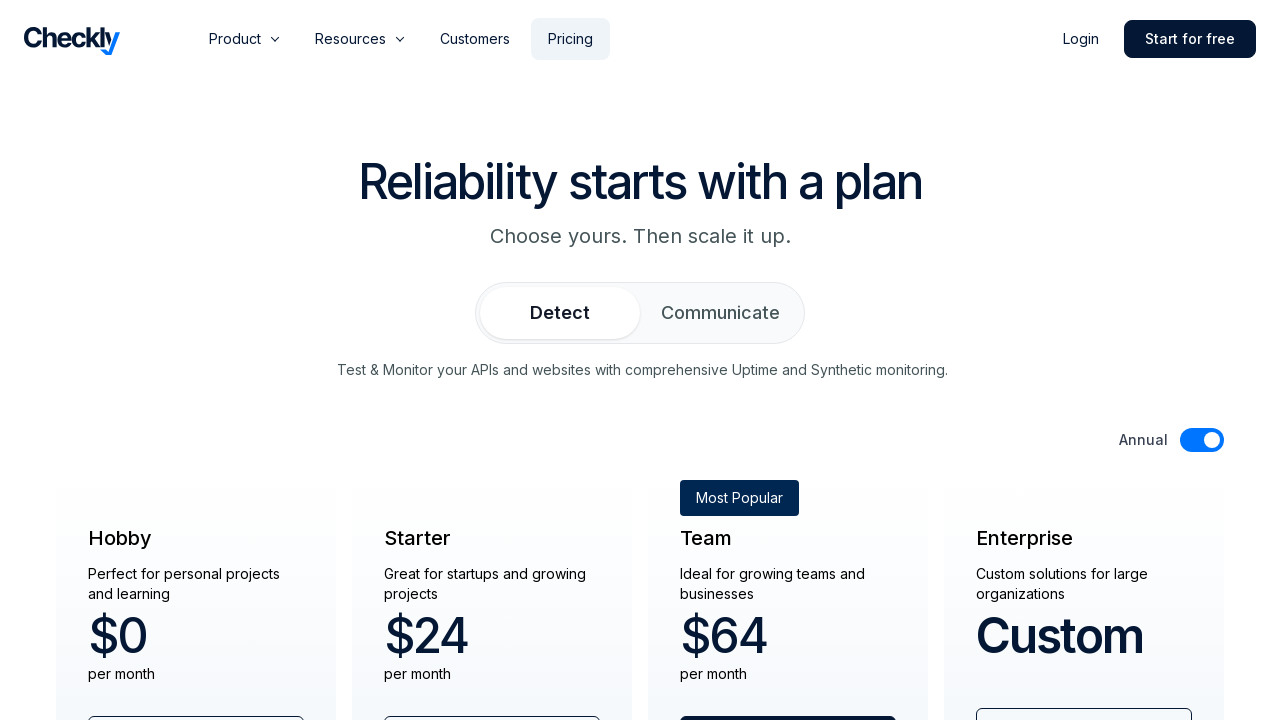